Tests send keys functionality by navigating to Selenium documentation page and performing a search using the search box

Starting URL: https://www.selenium.dev/selenium/docs/api/py/genindex.html

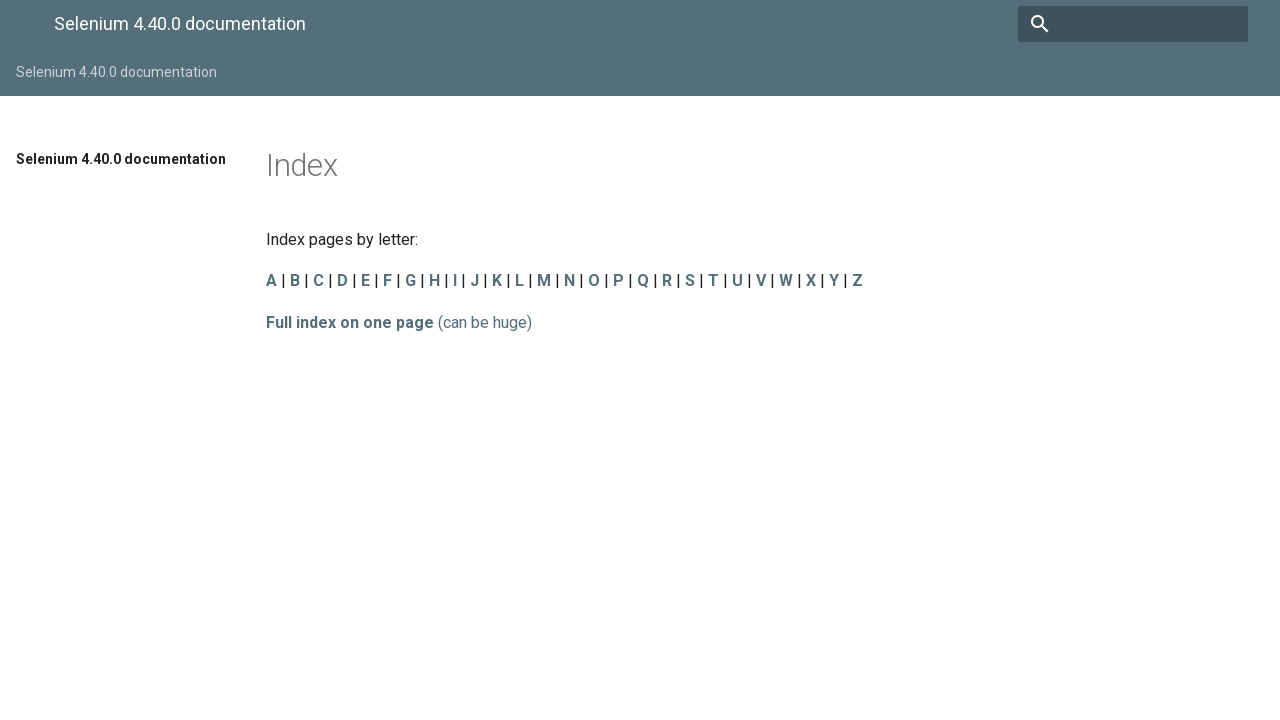

Clicked on the search box at (1133, 24) on input[name='q']
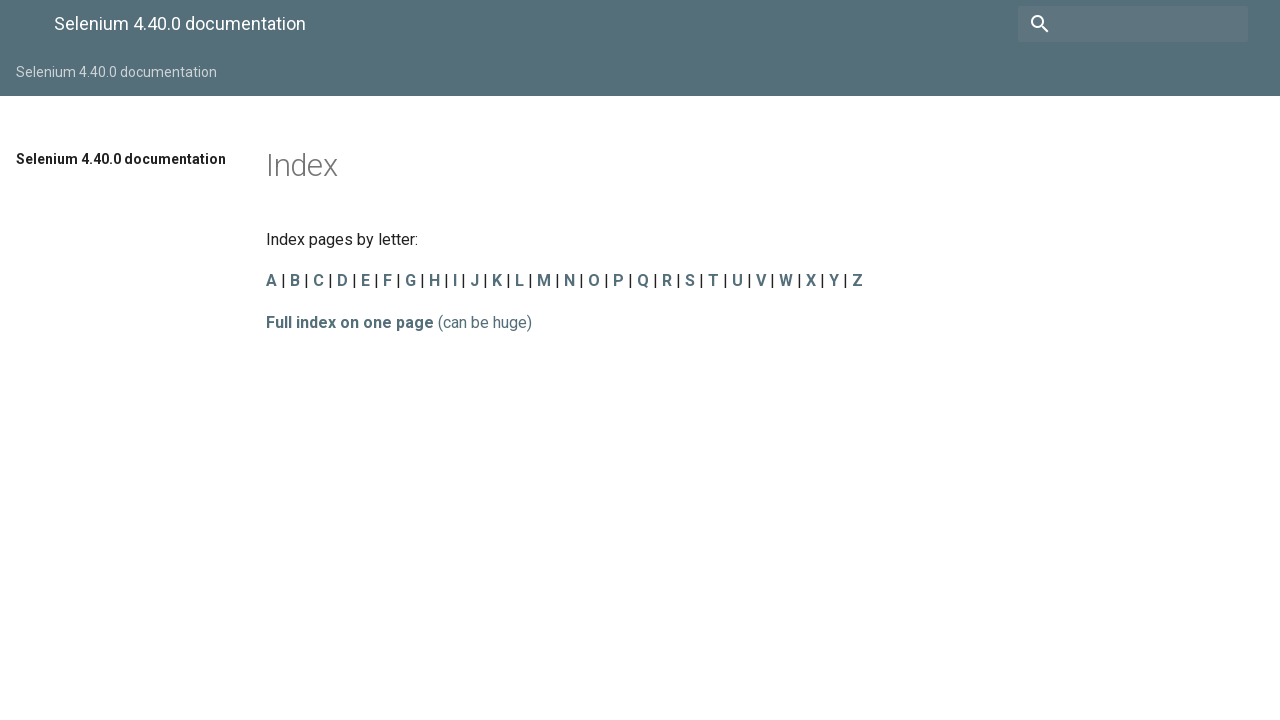

Typed 'send_keys' into the search box on input[name='q']
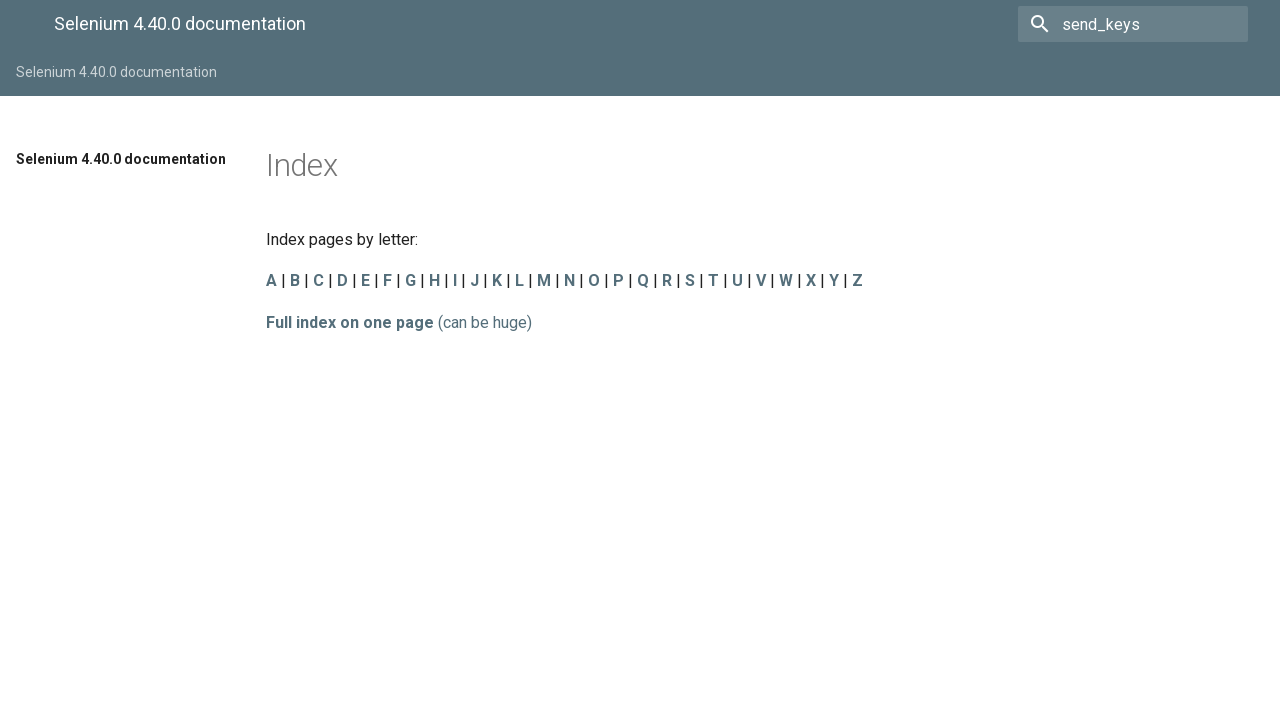

Pressed Enter to execute the search
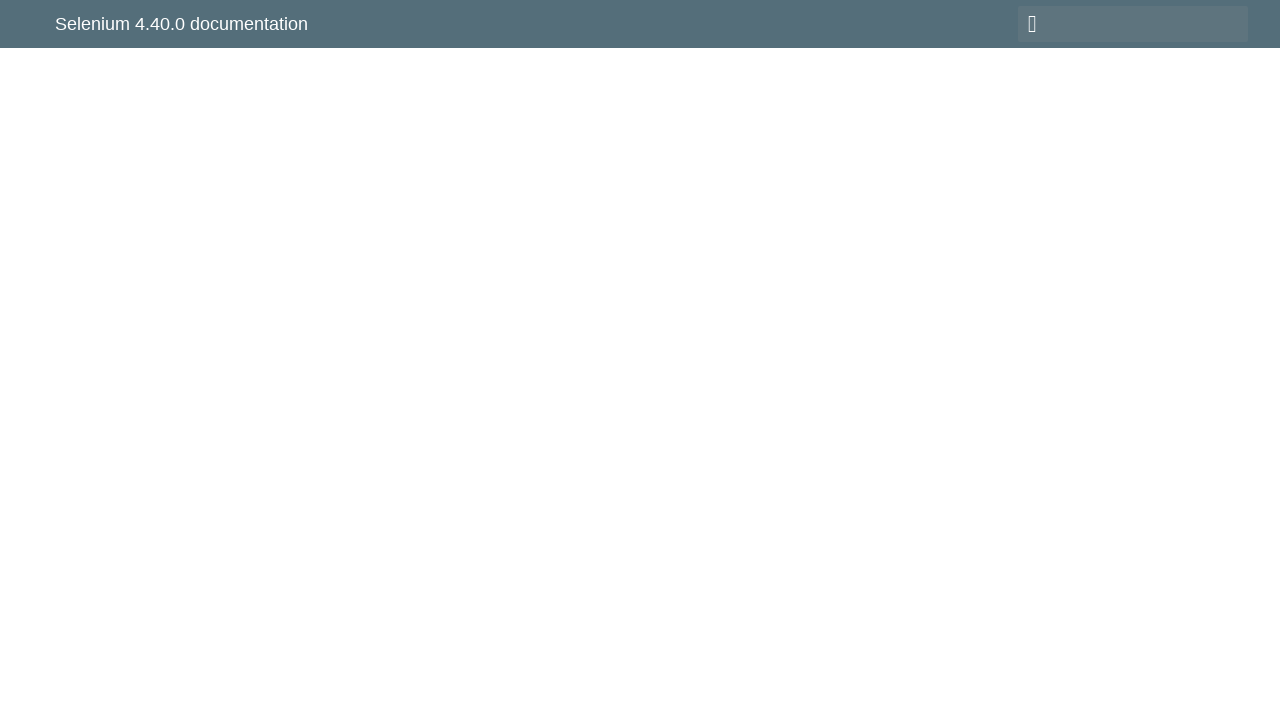

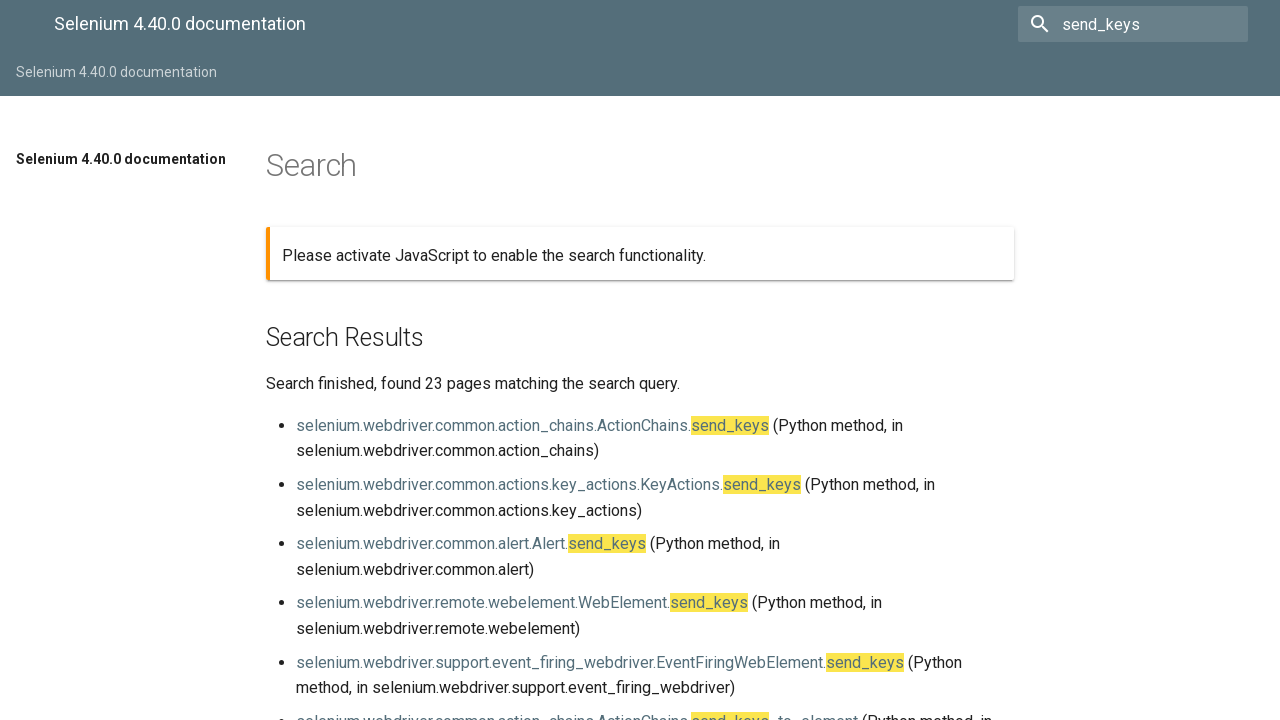